Tests checkbox and radio button functionality on a demo form by selecting the "Female" gender radio button and then clicking all hobby checkboxes one by one.

Starting URL: https://demoqa.com/automation-practice-form

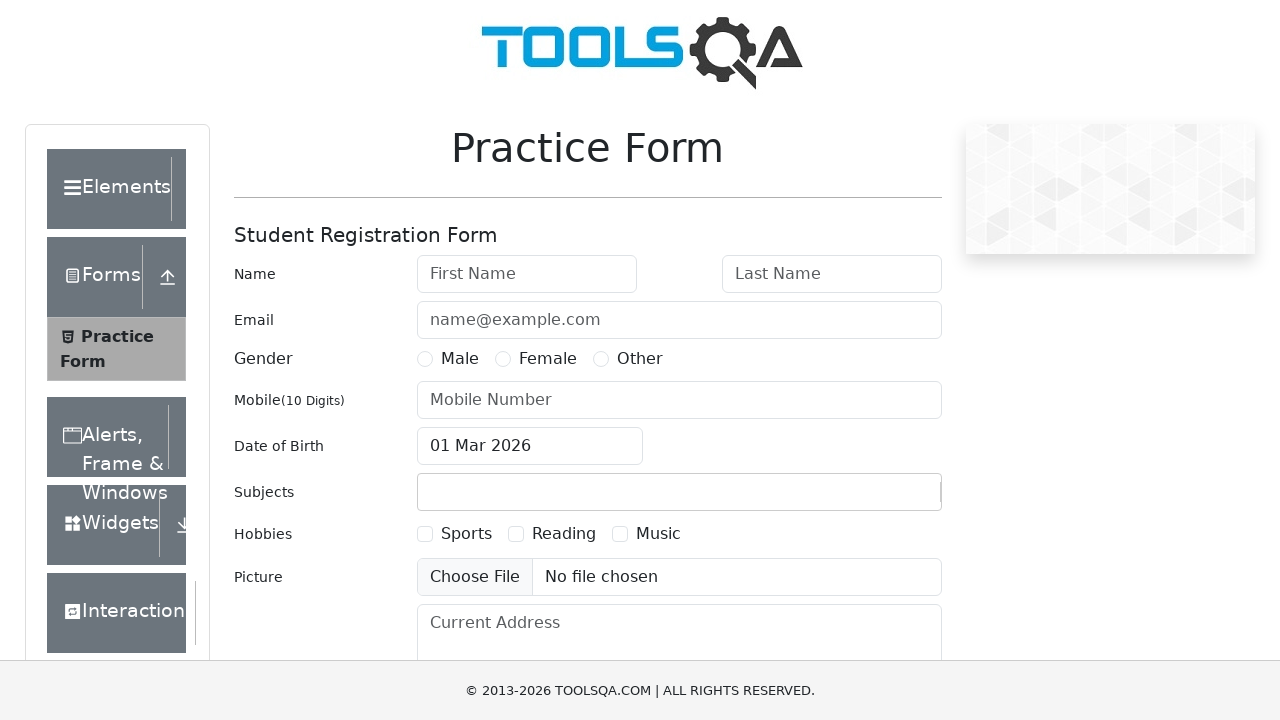

Clicked Female gender radio button at (548, 359) on label[for='gender-radio-2']
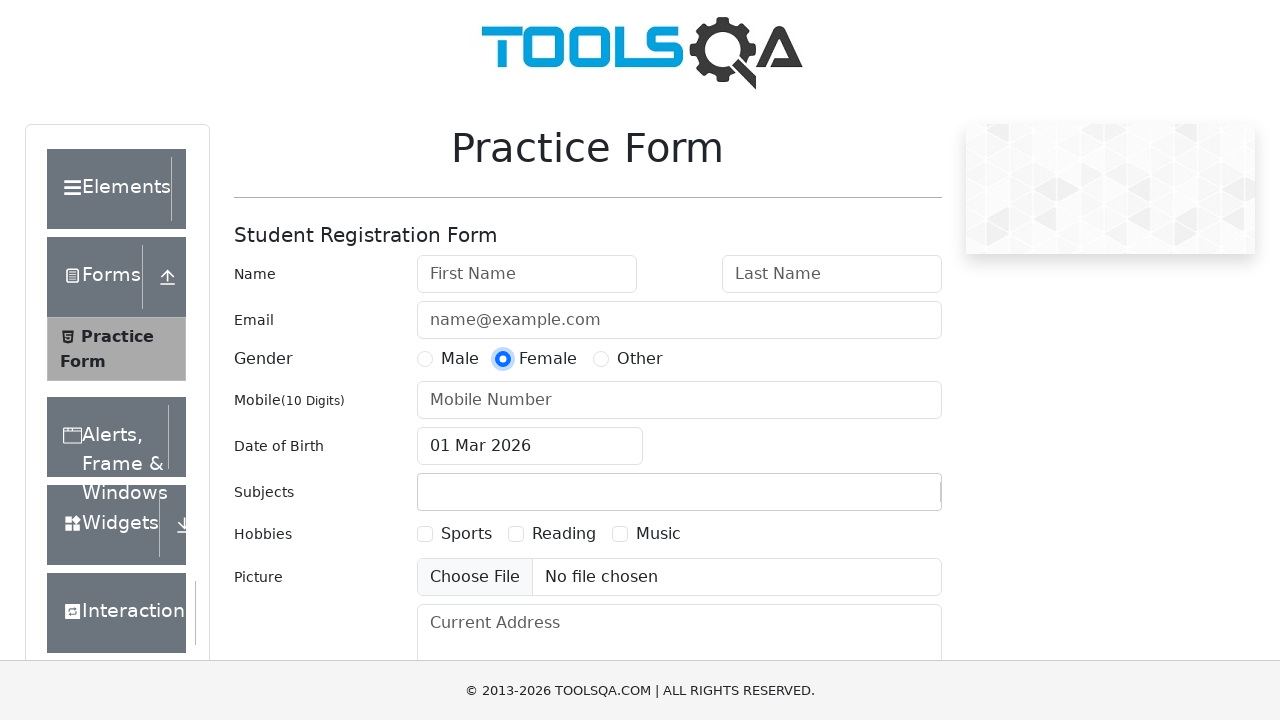

Located 3 hobby checkboxes
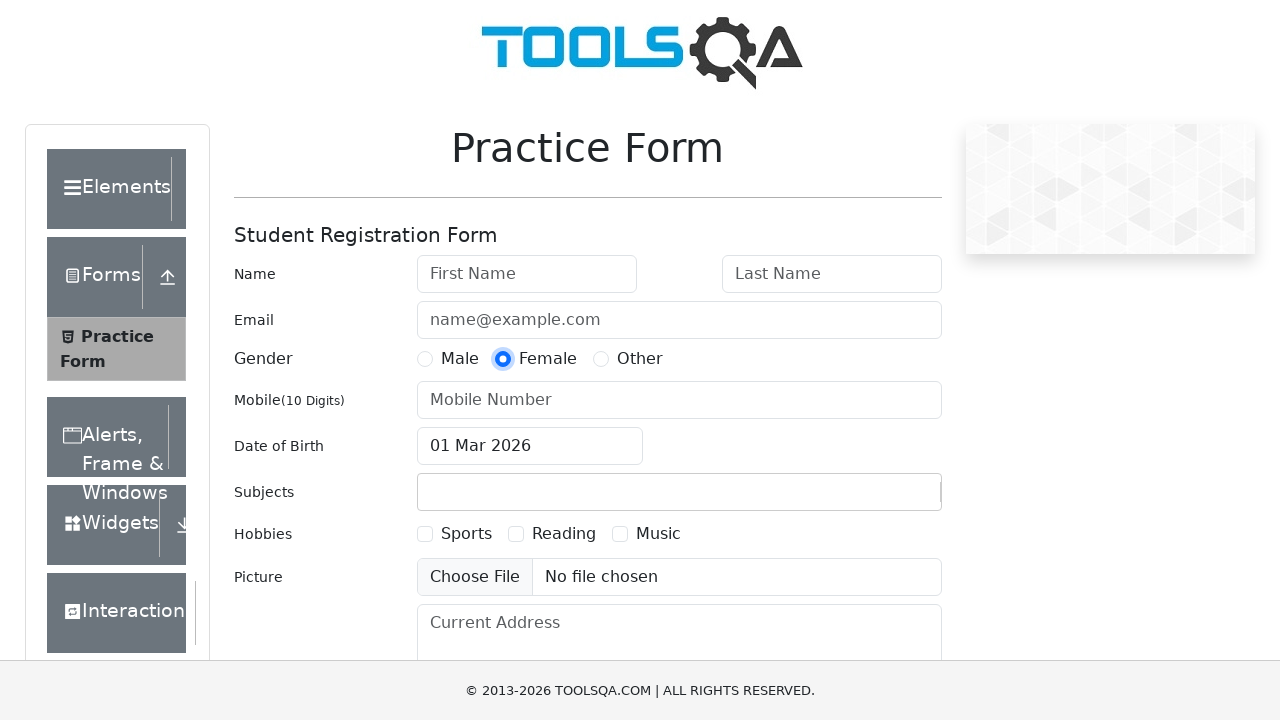

Clicked hobby checkbox 1 of 3 at (466, 534) on xpath=//div[@id='hobbiesWrapper']/div[2]//label >> nth=0
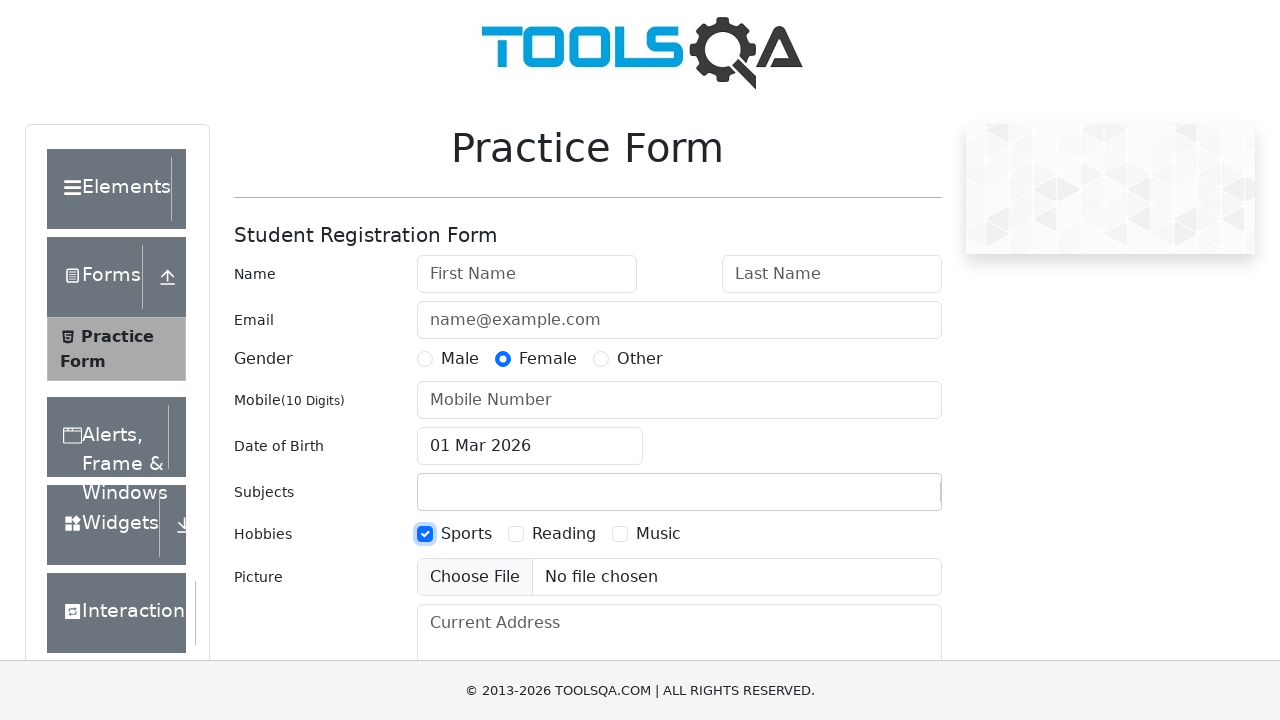

Clicked hobby checkbox 2 of 3 at (564, 534) on xpath=//div[@id='hobbiesWrapper']/div[2]//label >> nth=1
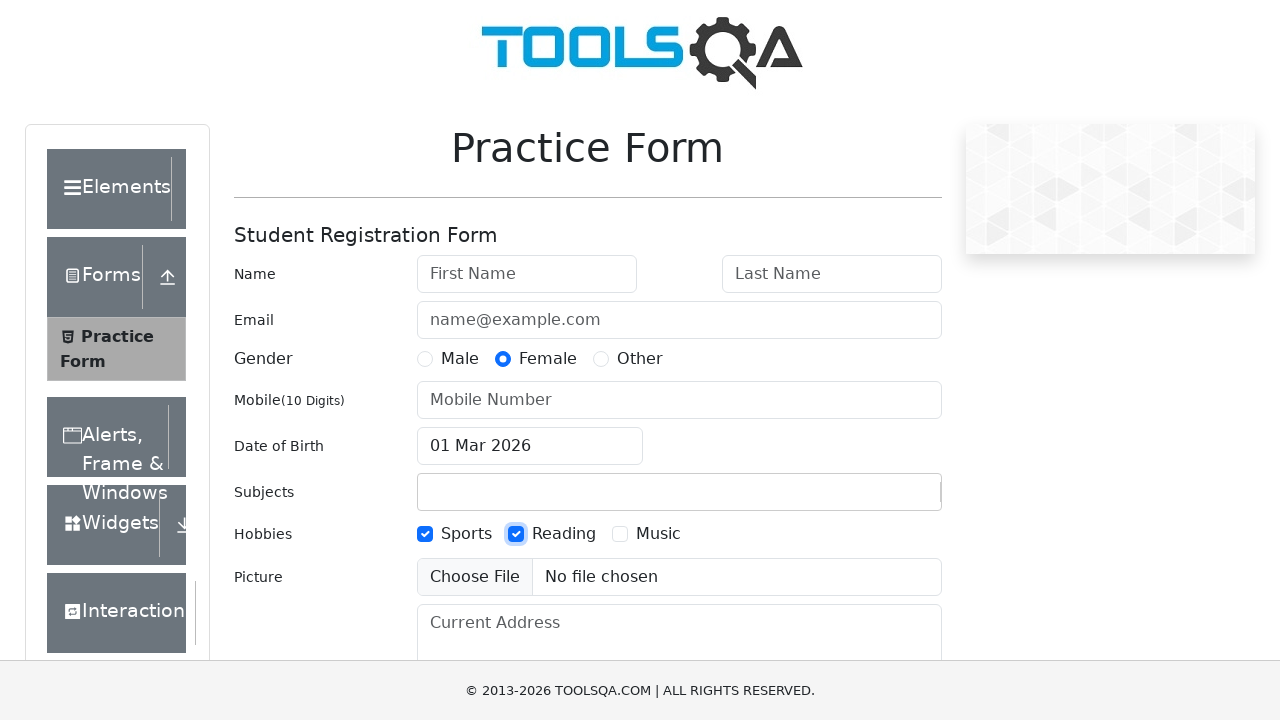

Clicked hobby checkbox 3 of 3 at (658, 534) on xpath=//div[@id='hobbiesWrapper']/div[2]//label >> nth=2
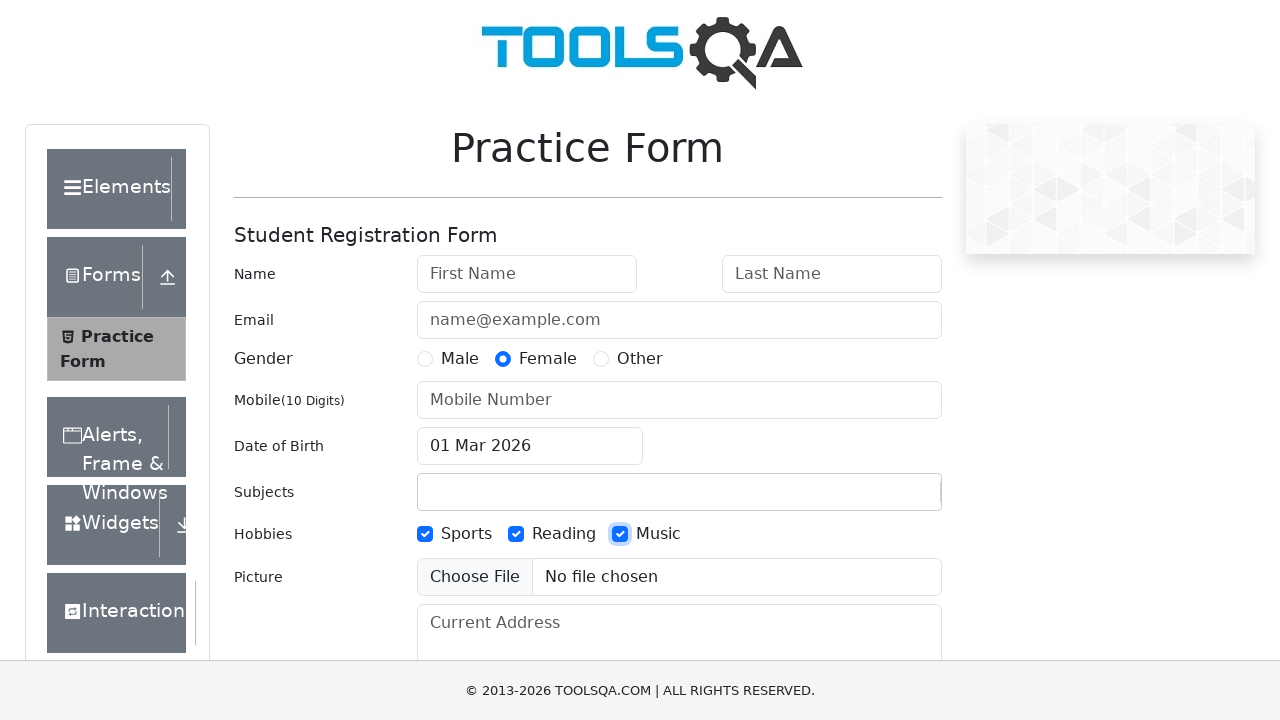

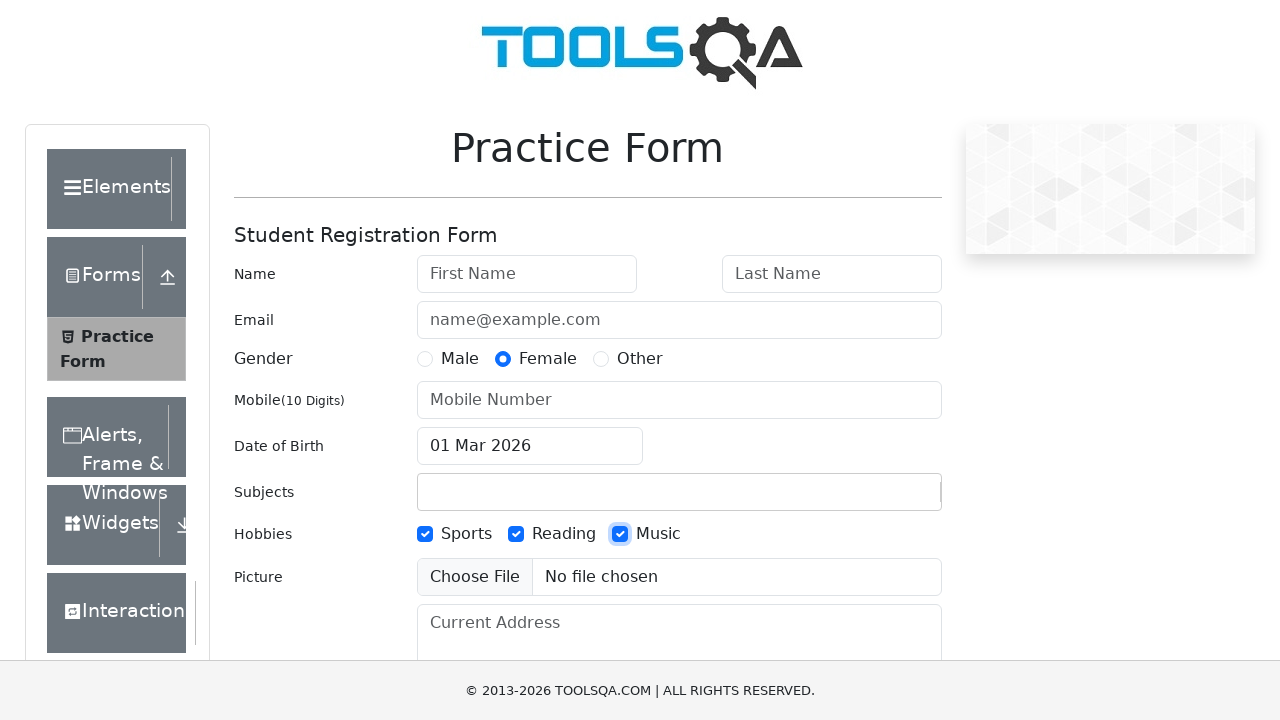